Tests checkbox functionality by toggling checkbox states - clicks checkbox1 and checkbox2 regardless of their initial state

Starting URL: https://the-internet.herokuapp.com/checkboxes

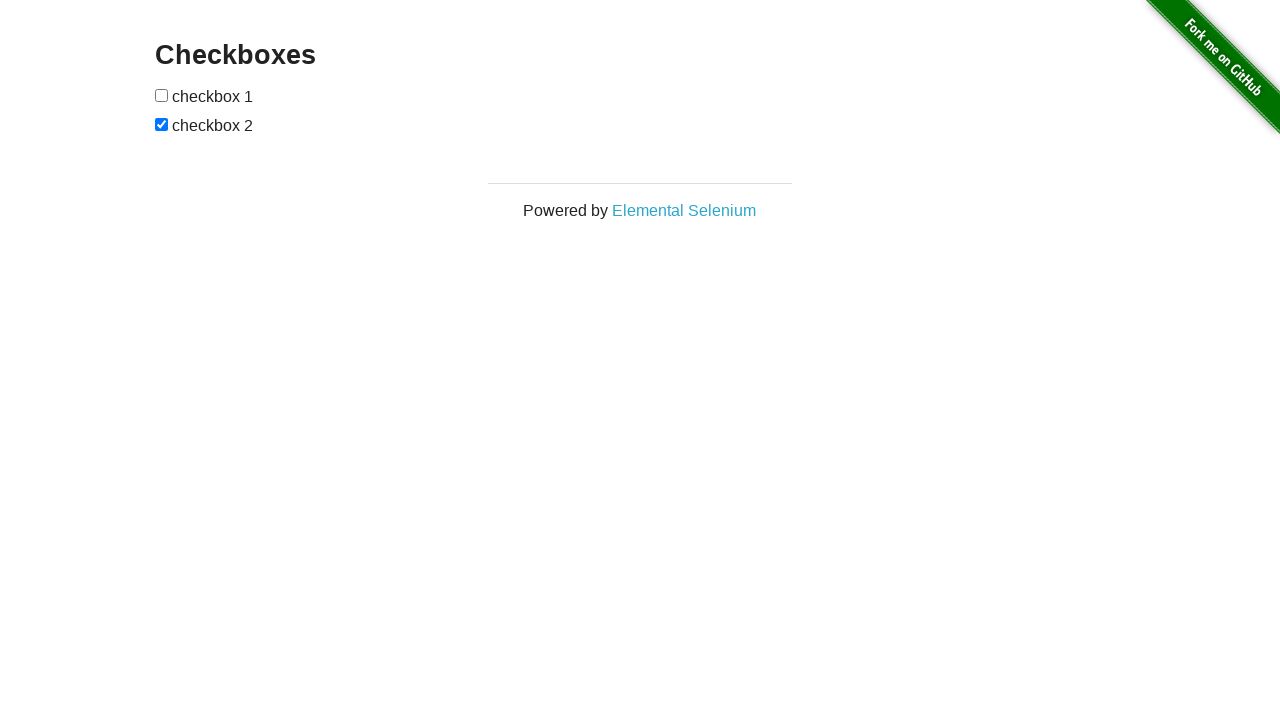

Located first checkbox element
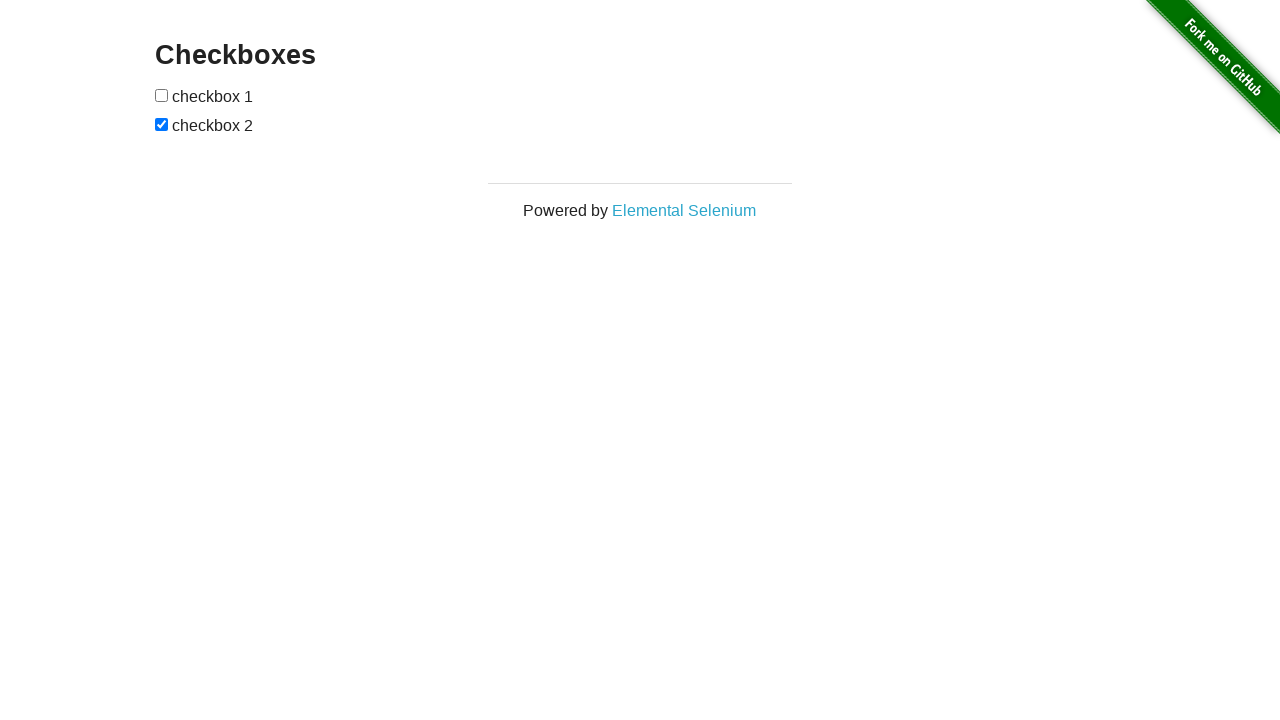

Located second checkbox element
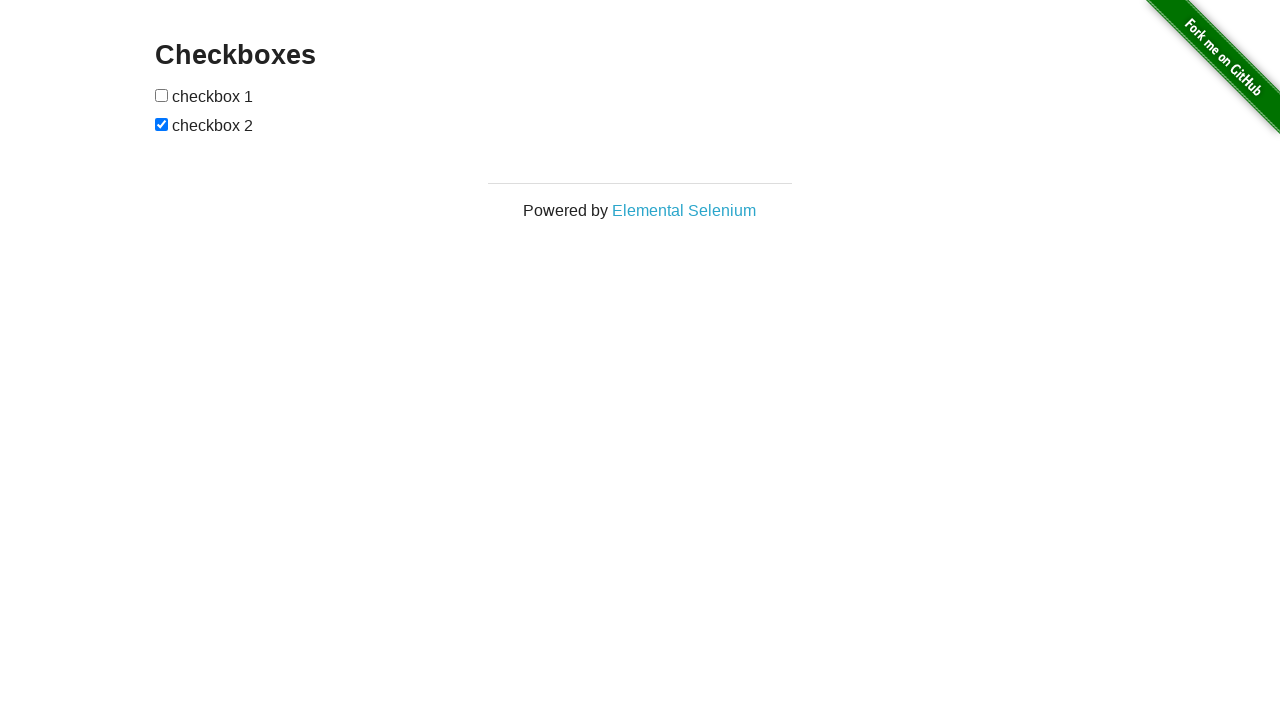

Clicked first checkbox to toggle its state at (162, 95) on xpath=(//input)[1]
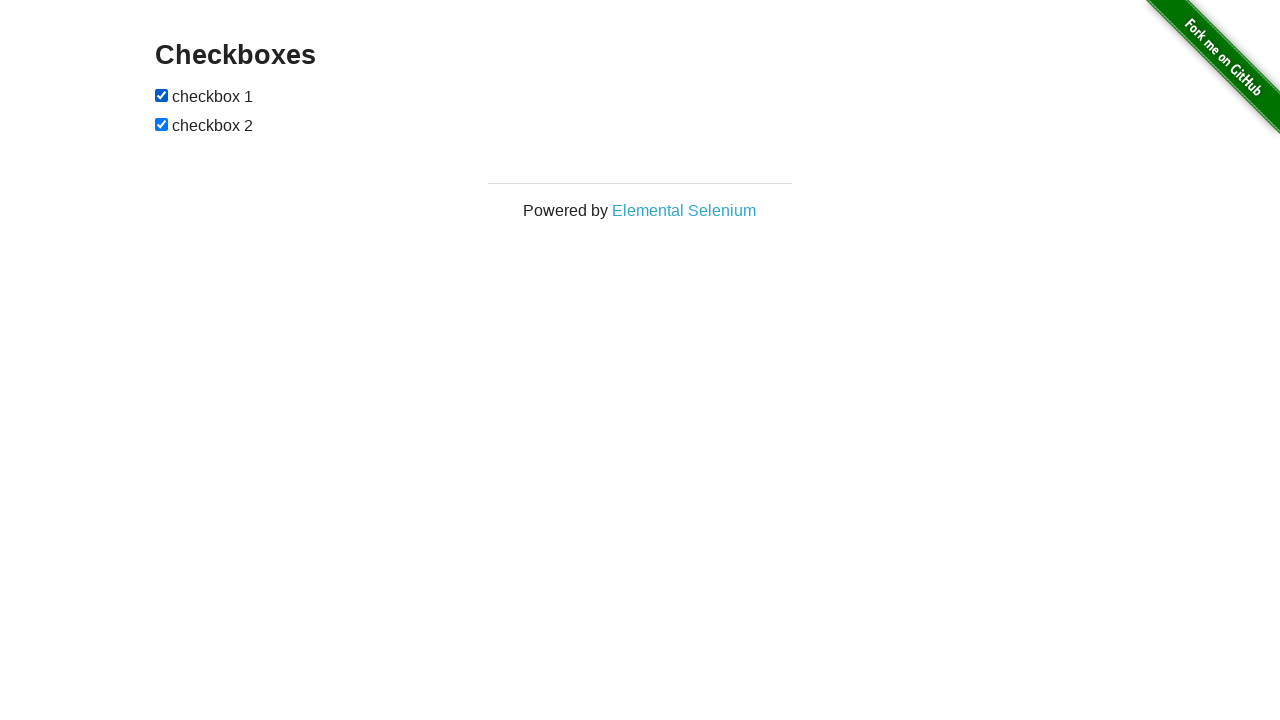

Clicked second checkbox to toggle its state at (162, 124) on xpath=(//input)[2]
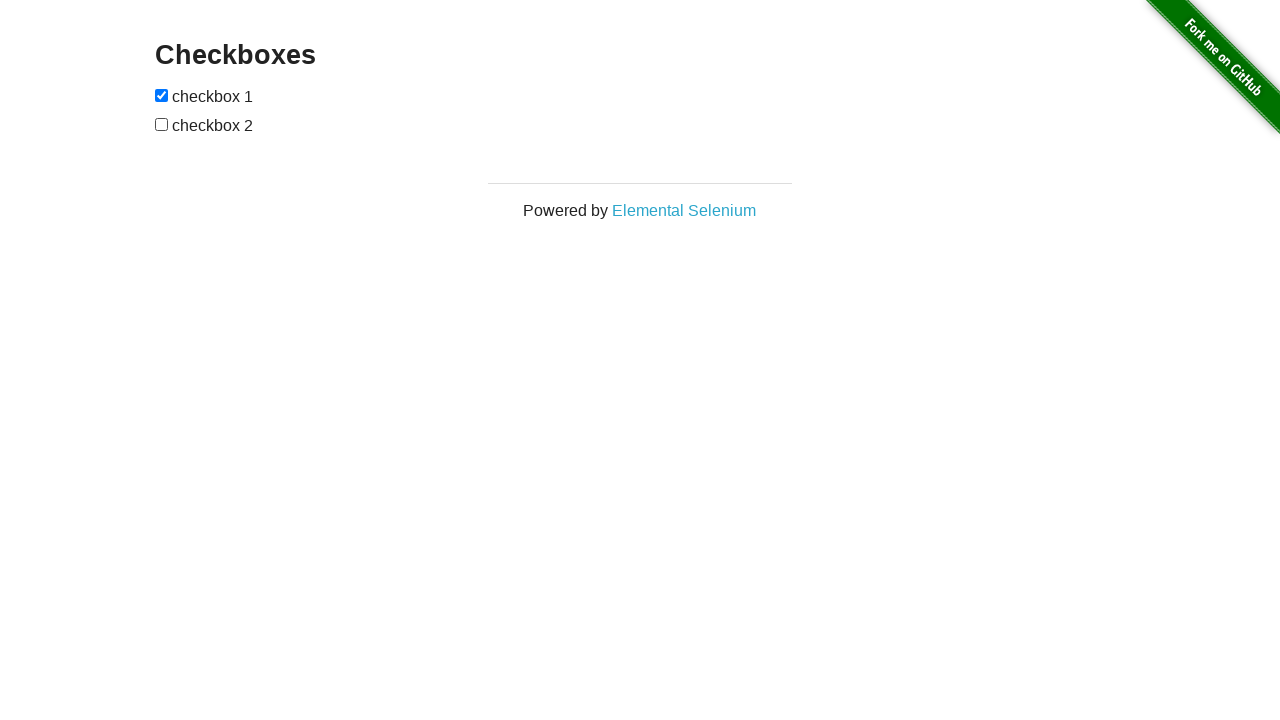

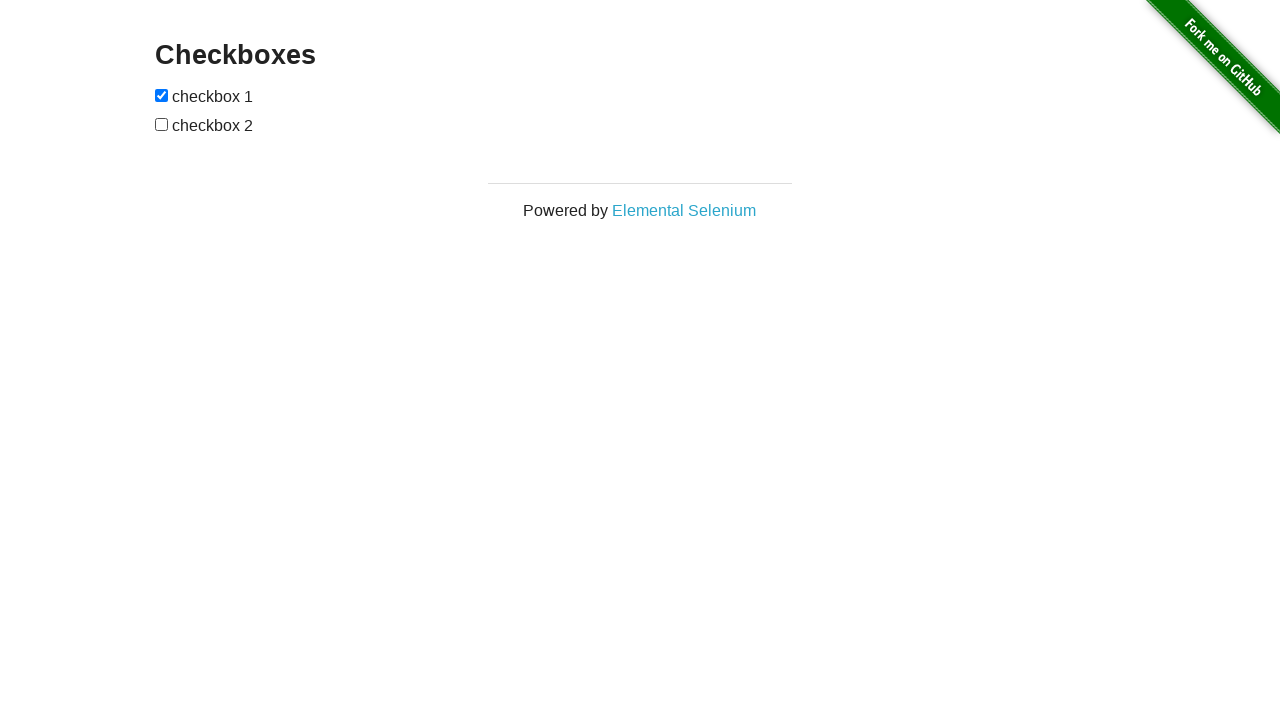